Tests opening a new browser tab, navigating to a different page in that tab, and verifying URL, title, and number of tabs

Starting URL: https://the-internet.herokuapp.com/windows

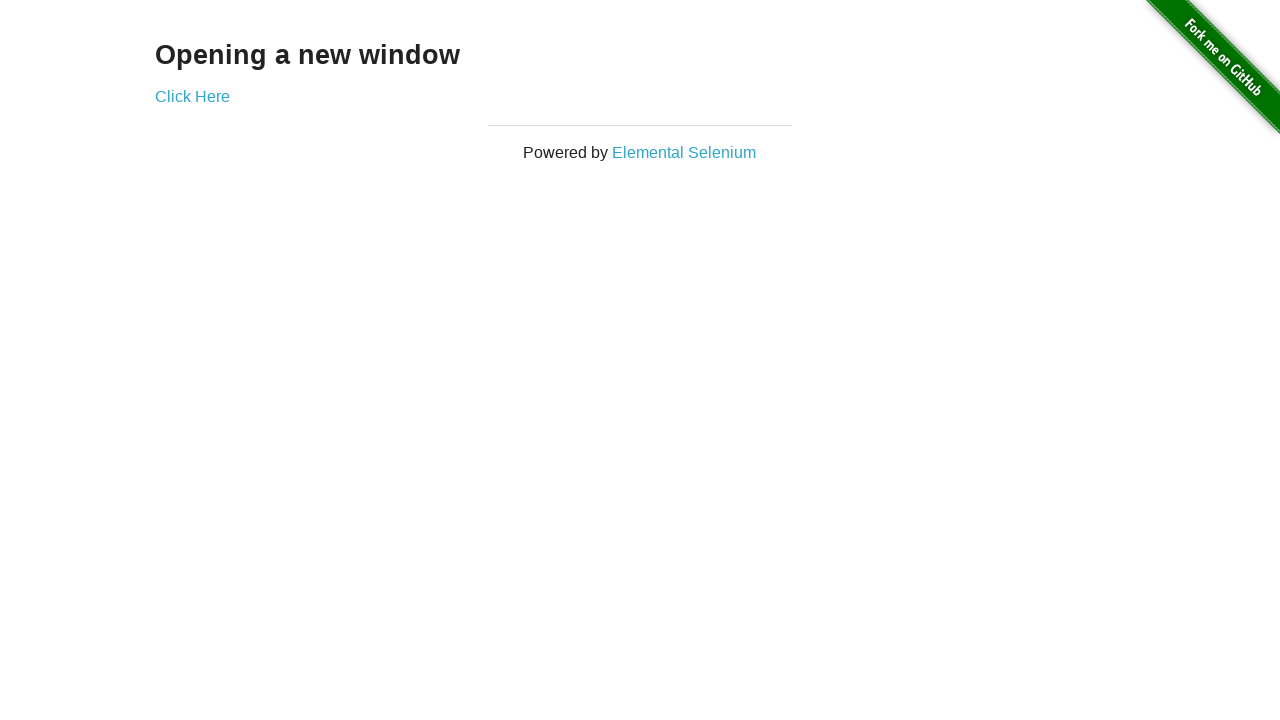

Verified initial page URL contains /windows
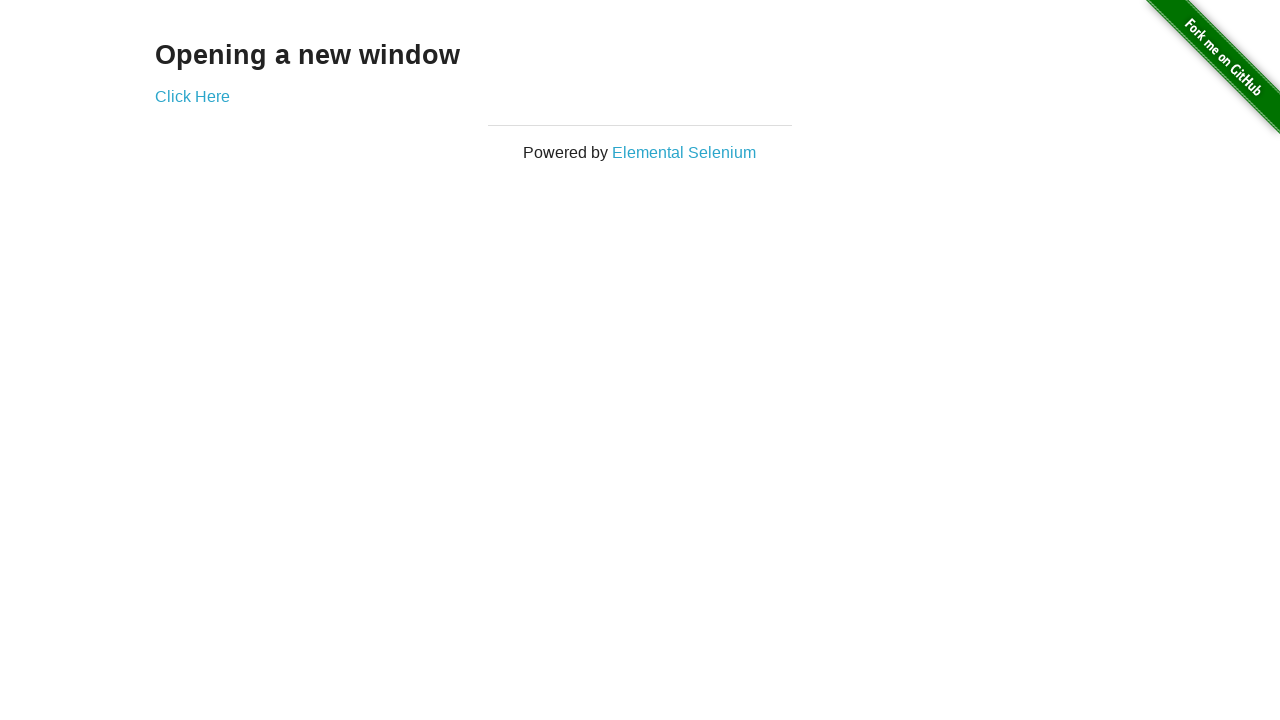

Verified initial page title is 'The Internet'
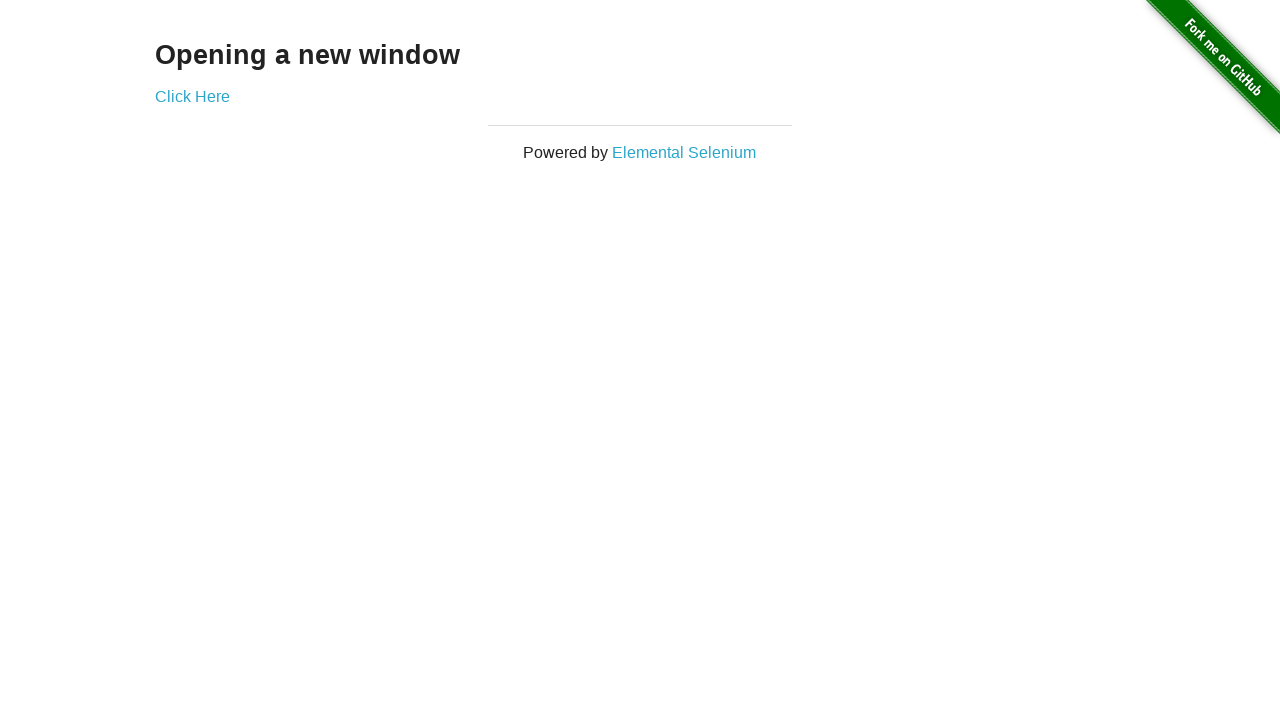

Opened a new browser tab
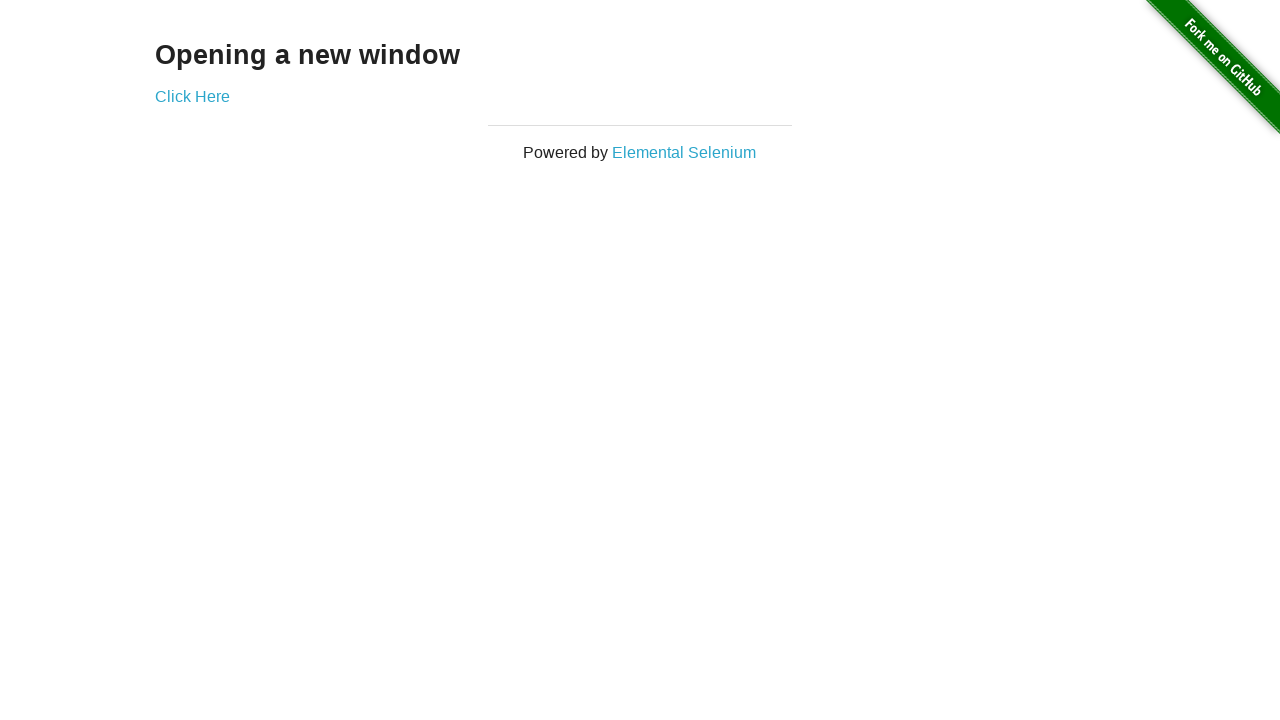

Navigated new tab to https://the-internet.herokuapp.com/typos
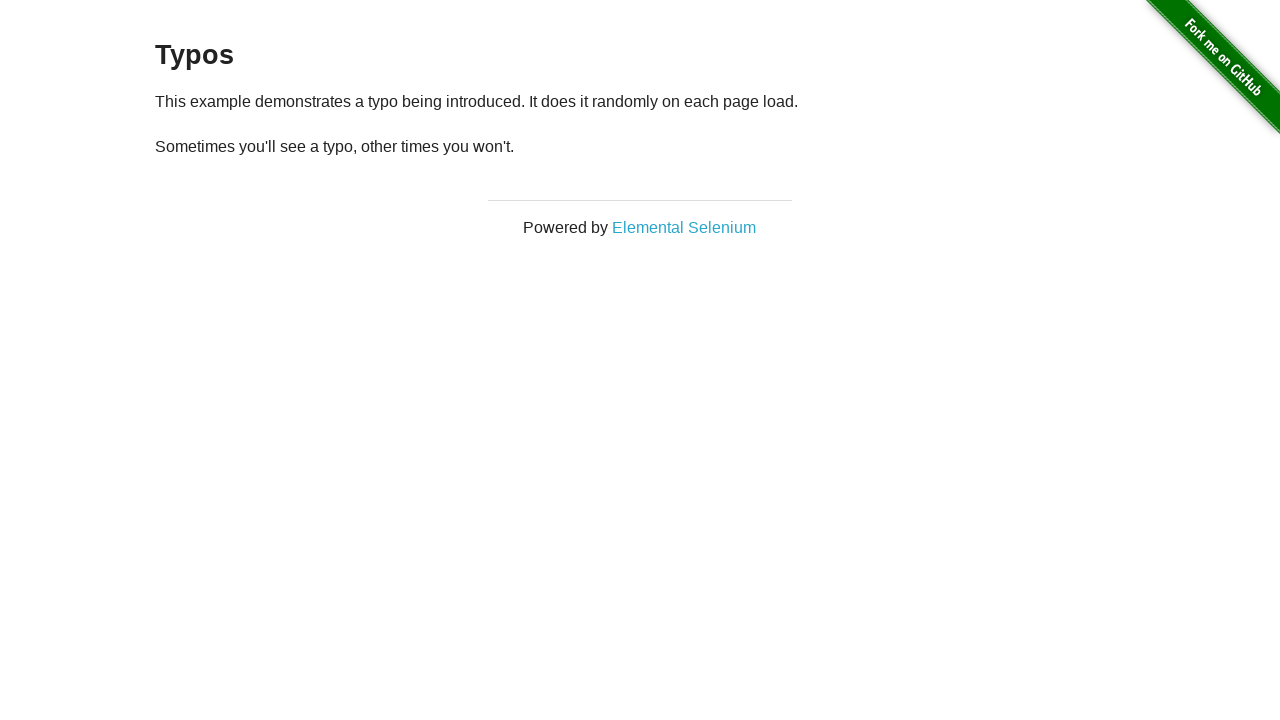

Verified that 2 tabs are open in the browser context
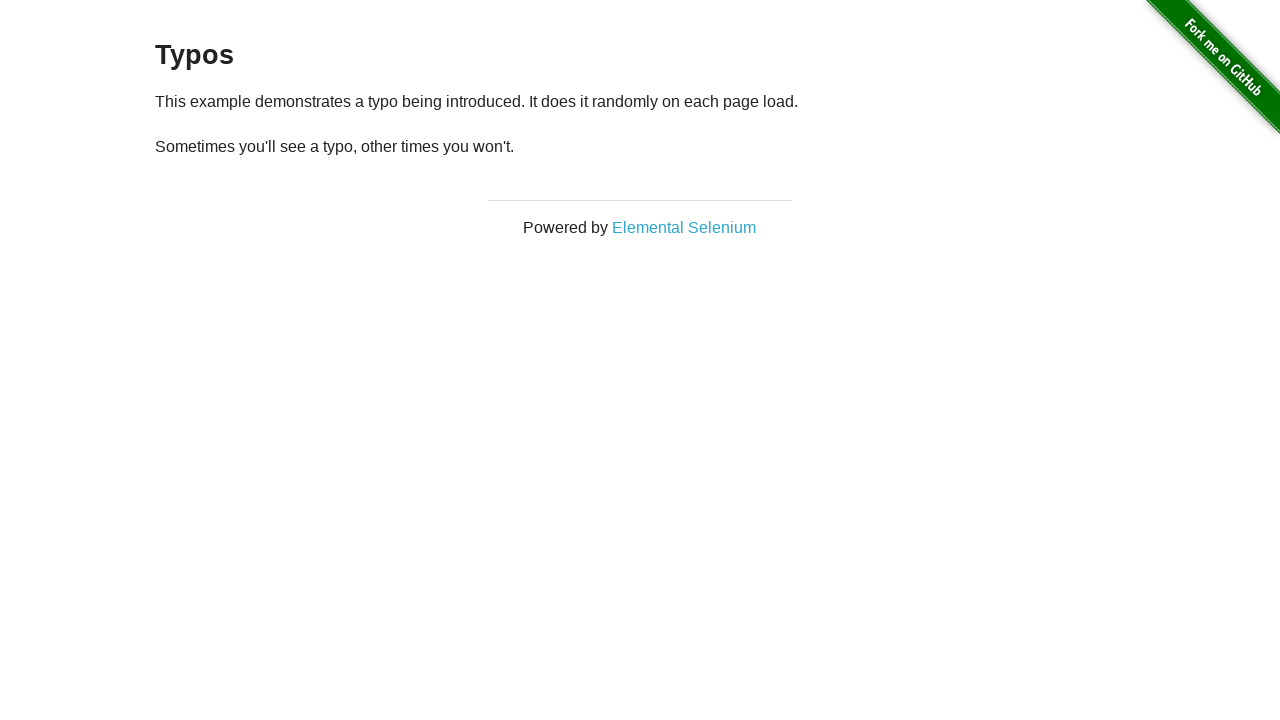

Verified new tab URL contains /typos
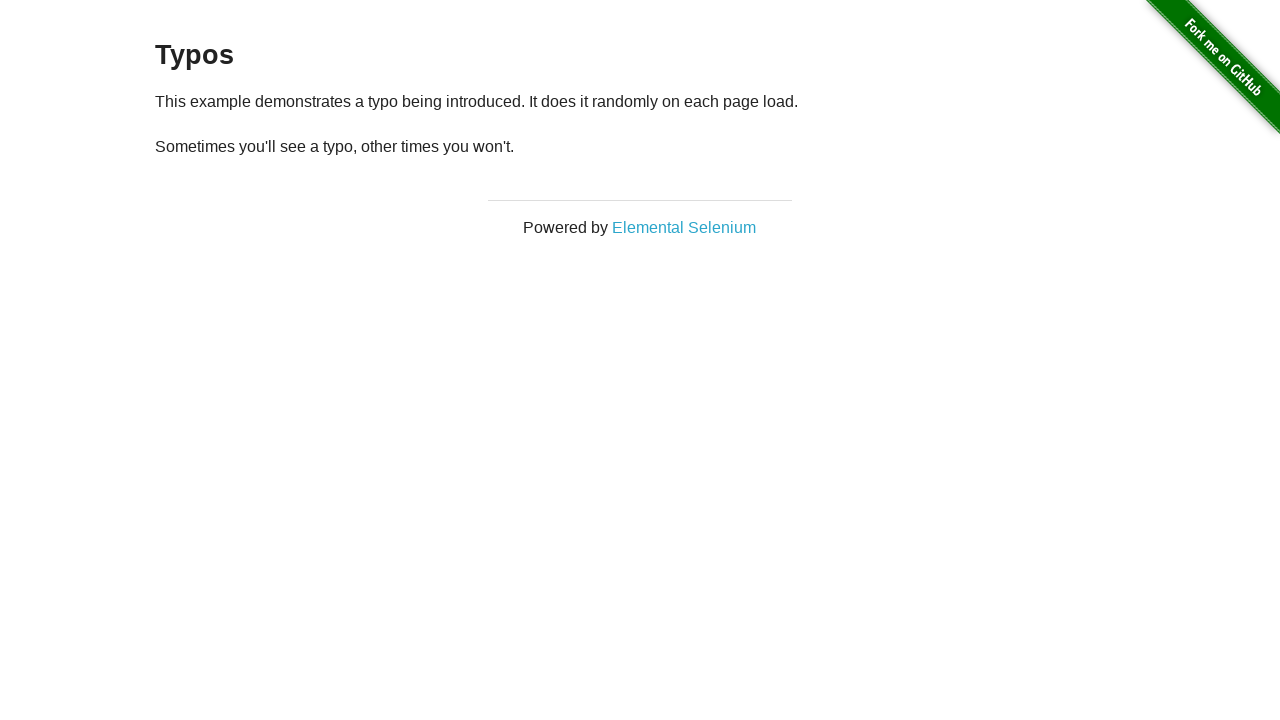

Verified new tab title is 'The Internet'
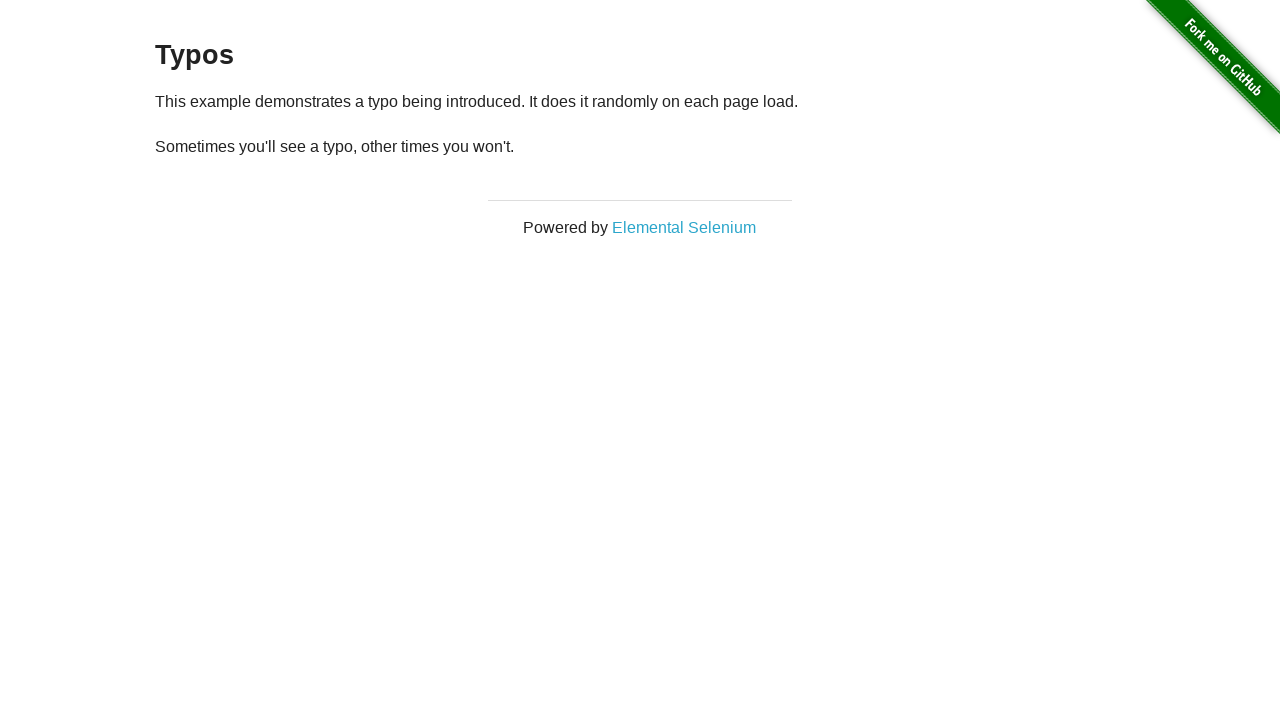

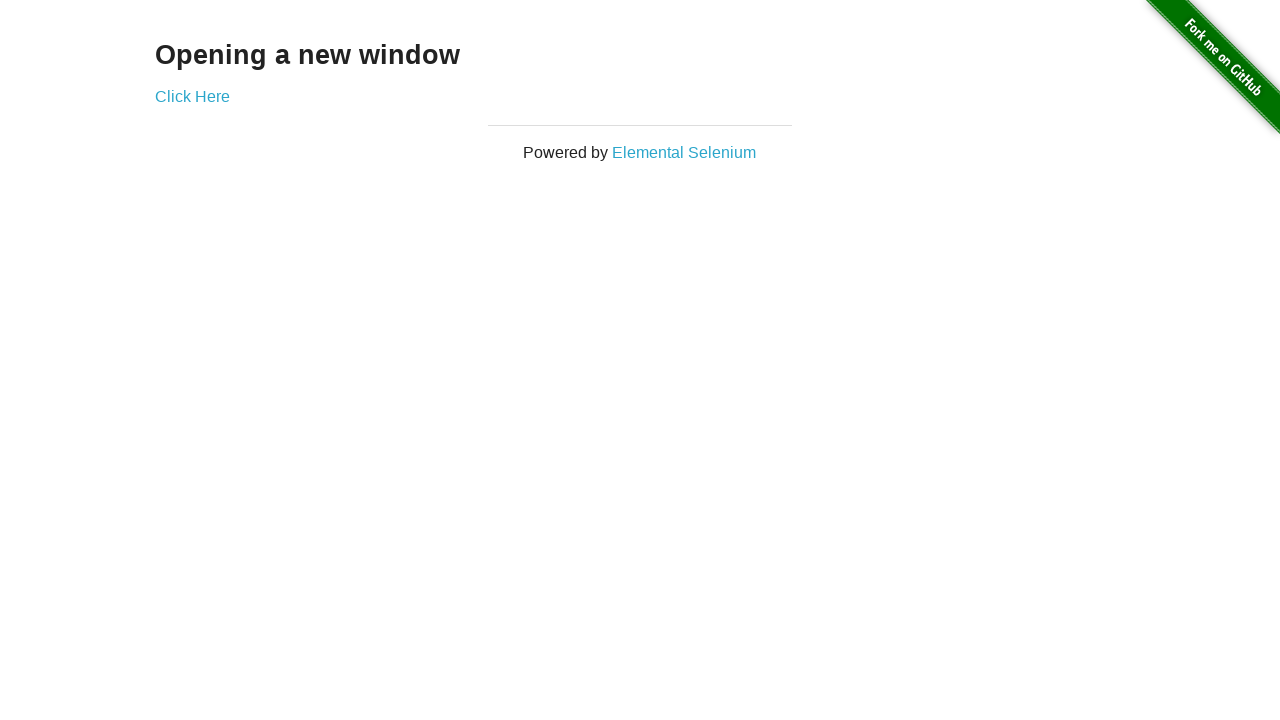